Tests React Semantic UI dropdown by selecting different user names and verifying the selection alert is displayed

Starting URL: https://react.semantic-ui.com/maximize/dropdown-example-selection/

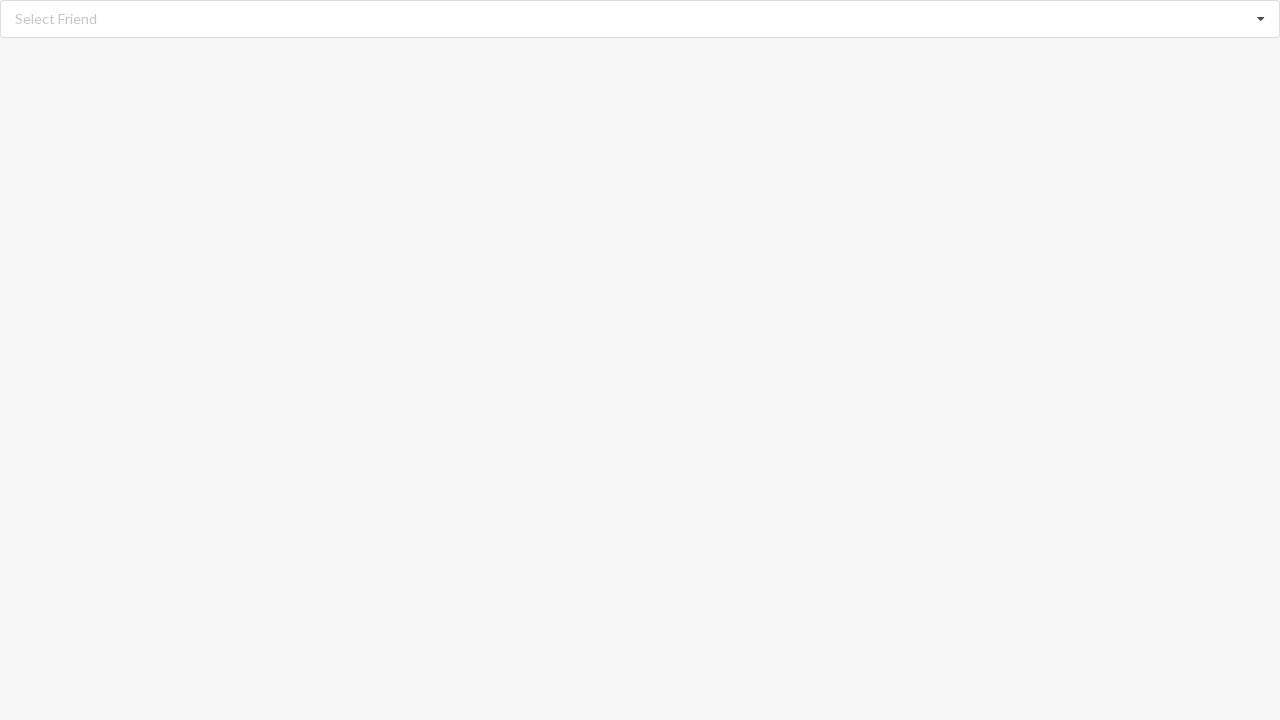

Clicked dropdown icon to open menu at (1261, 19) on i.dropdown.icon
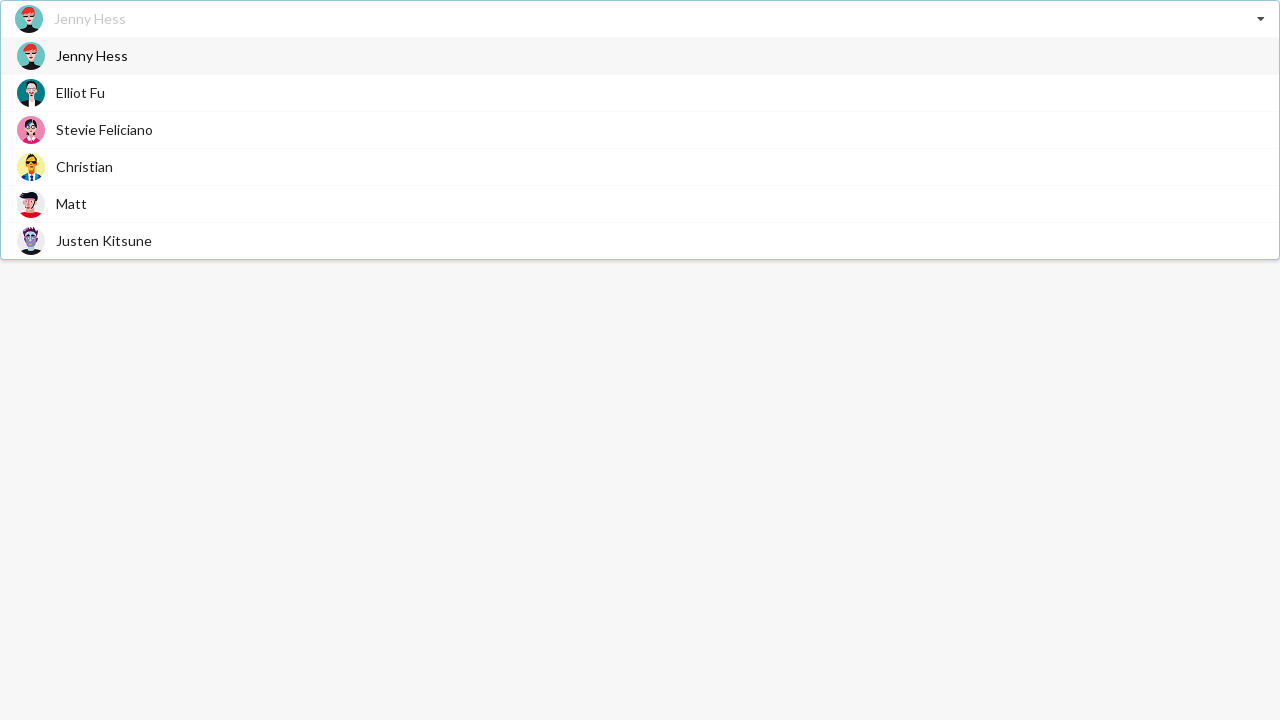

Selected 'Stevie Feliciano' from dropdown at (104, 130) on div[role='option'] span:has-text('Stevie Feliciano')
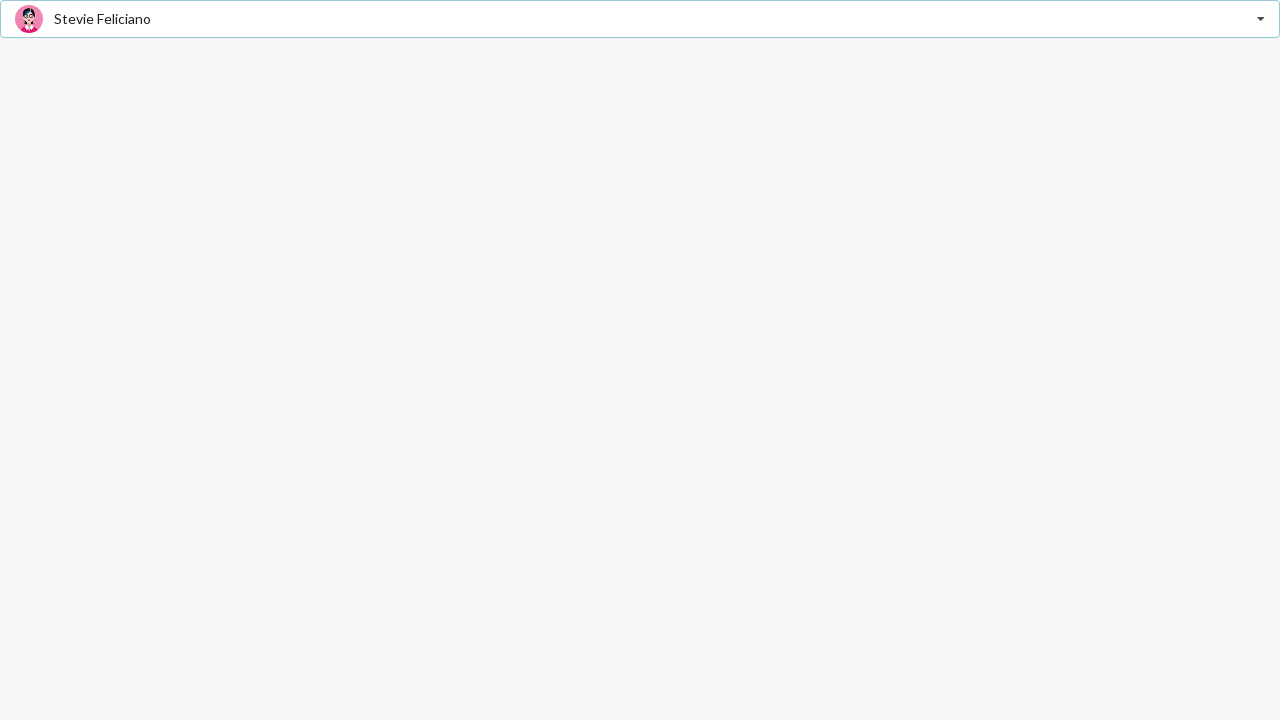

Clicked dropdown icon to open menu at (1261, 19) on i.dropdown.icon
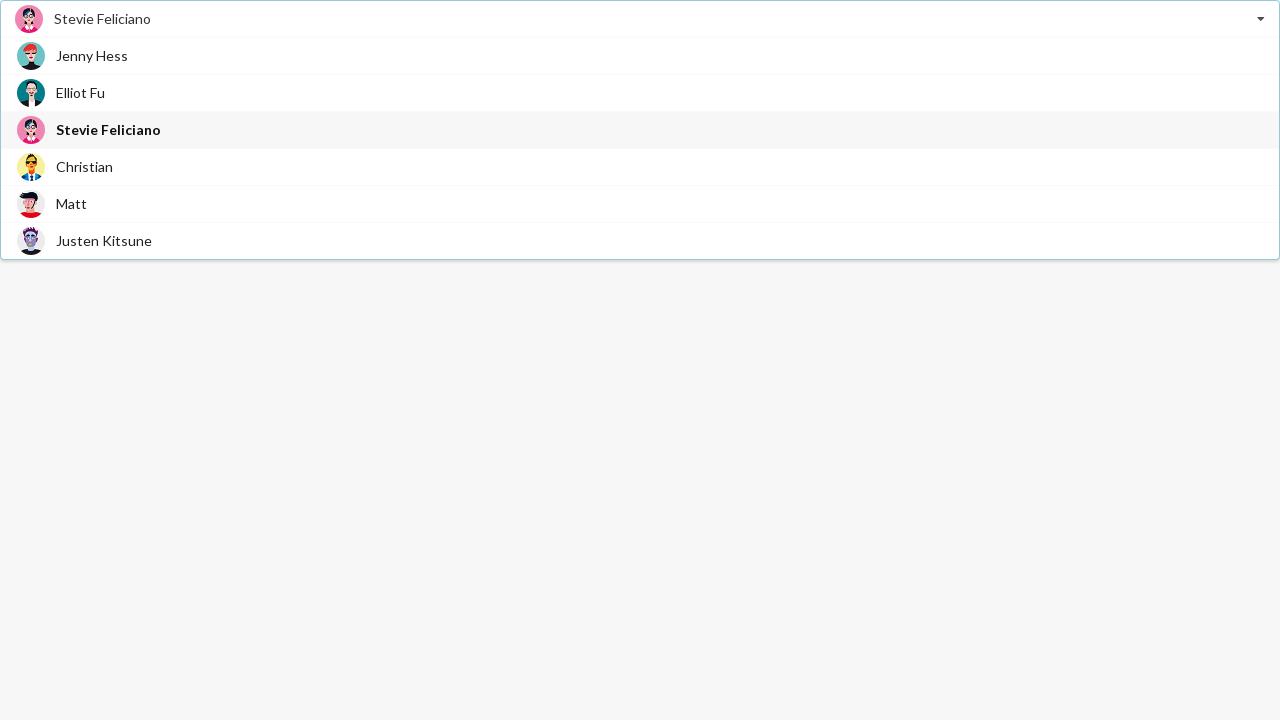

Selected 'Jenny Hess' from dropdown at (92, 56) on div[role='option'] span:has-text('Jenny Hess')
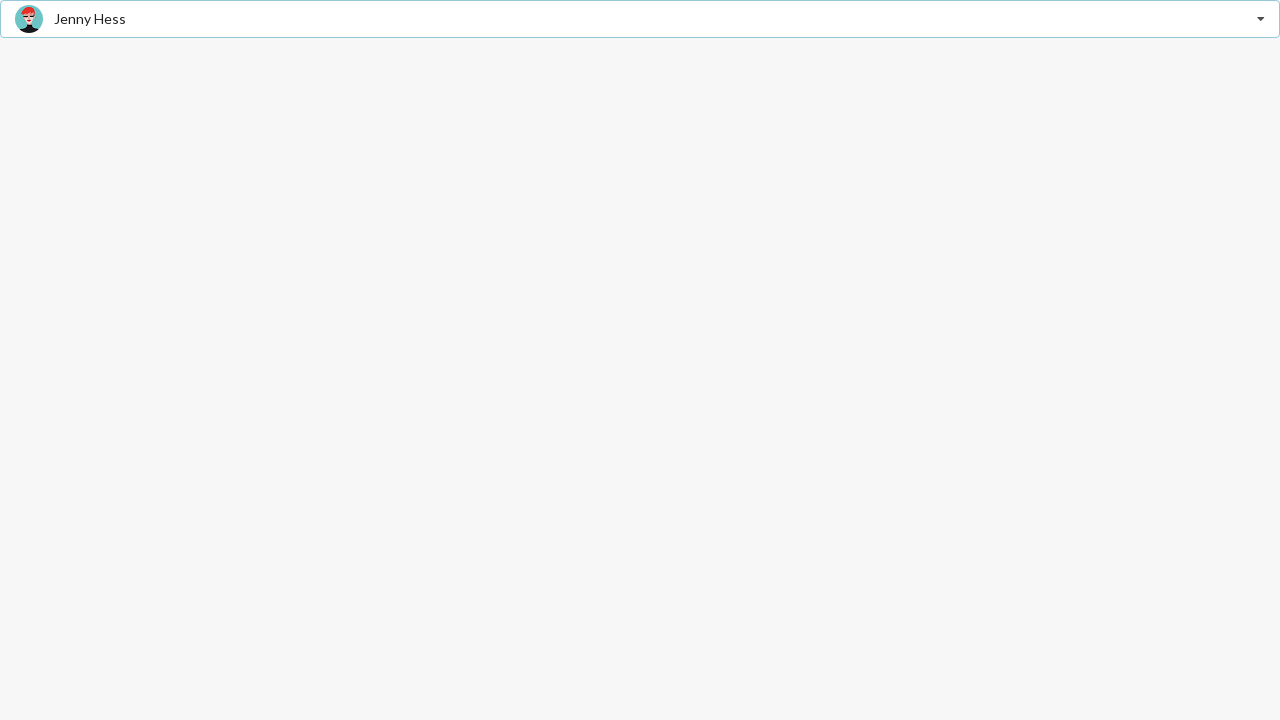

Clicked dropdown icon to open menu at (1261, 19) on i.dropdown.icon
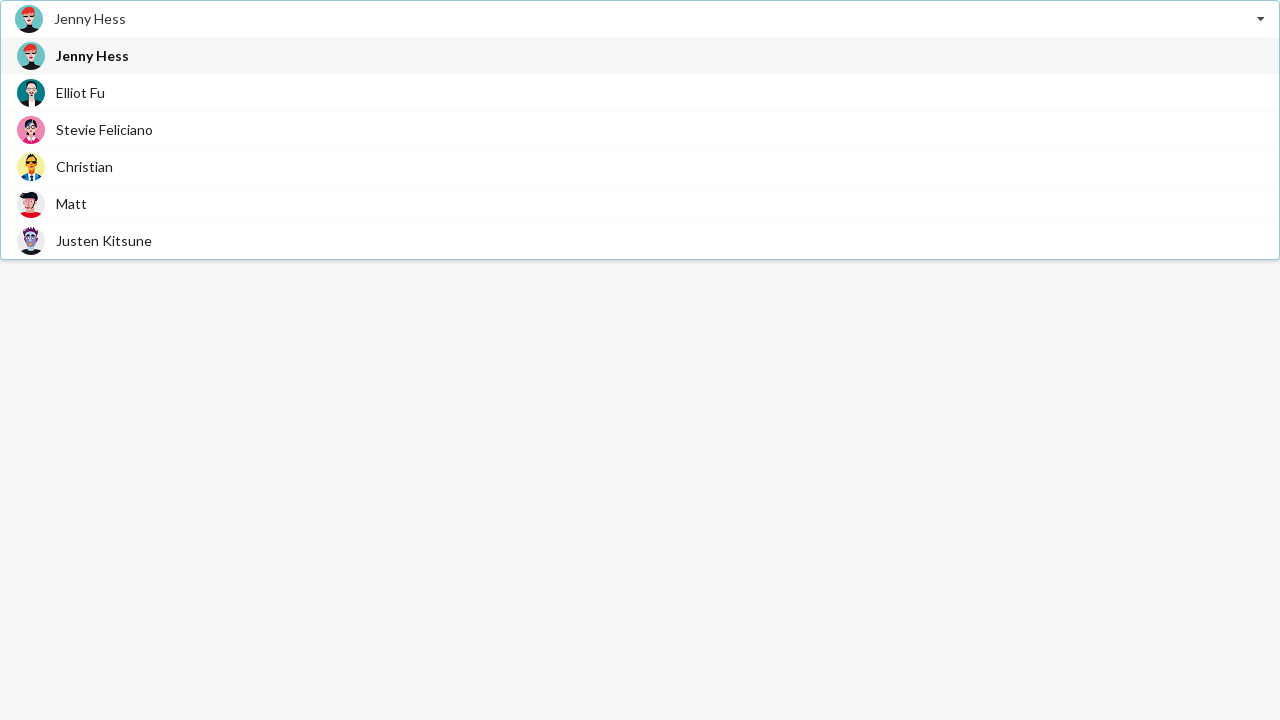

Selected 'Justen Kitsune' from dropdown at (104, 240) on div[role='option'] span:has-text('Justen Kitsune')
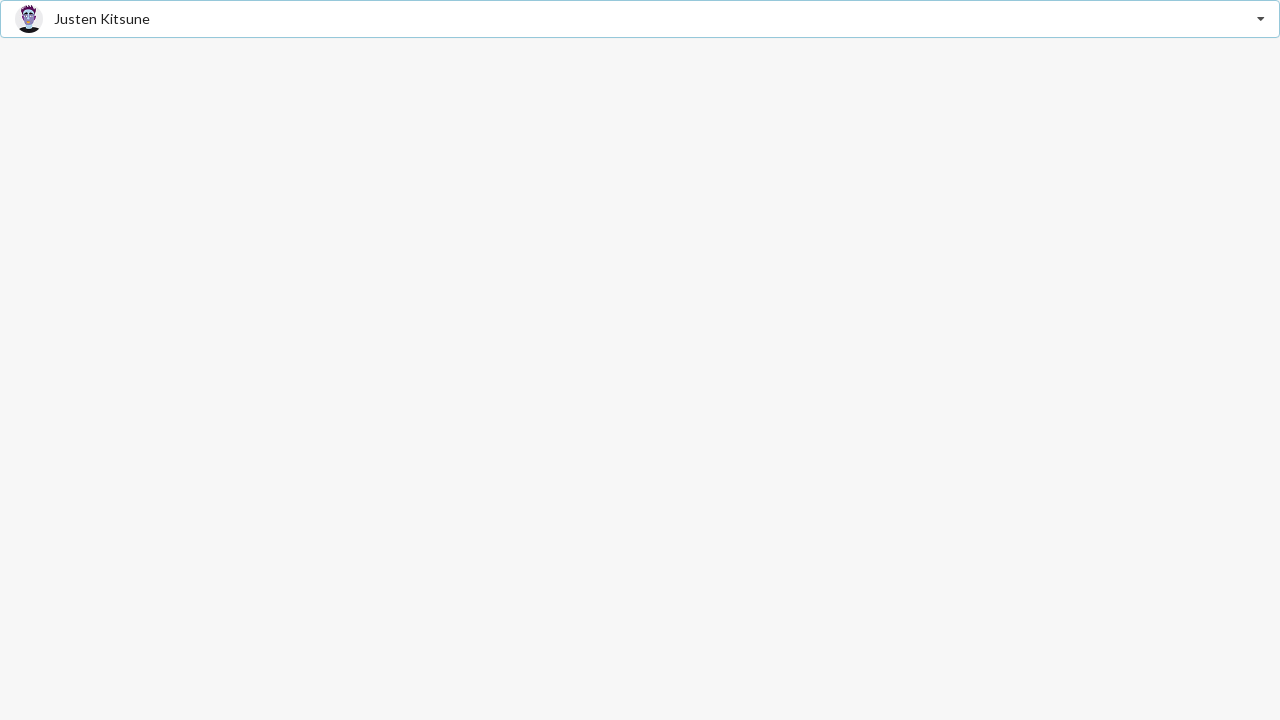

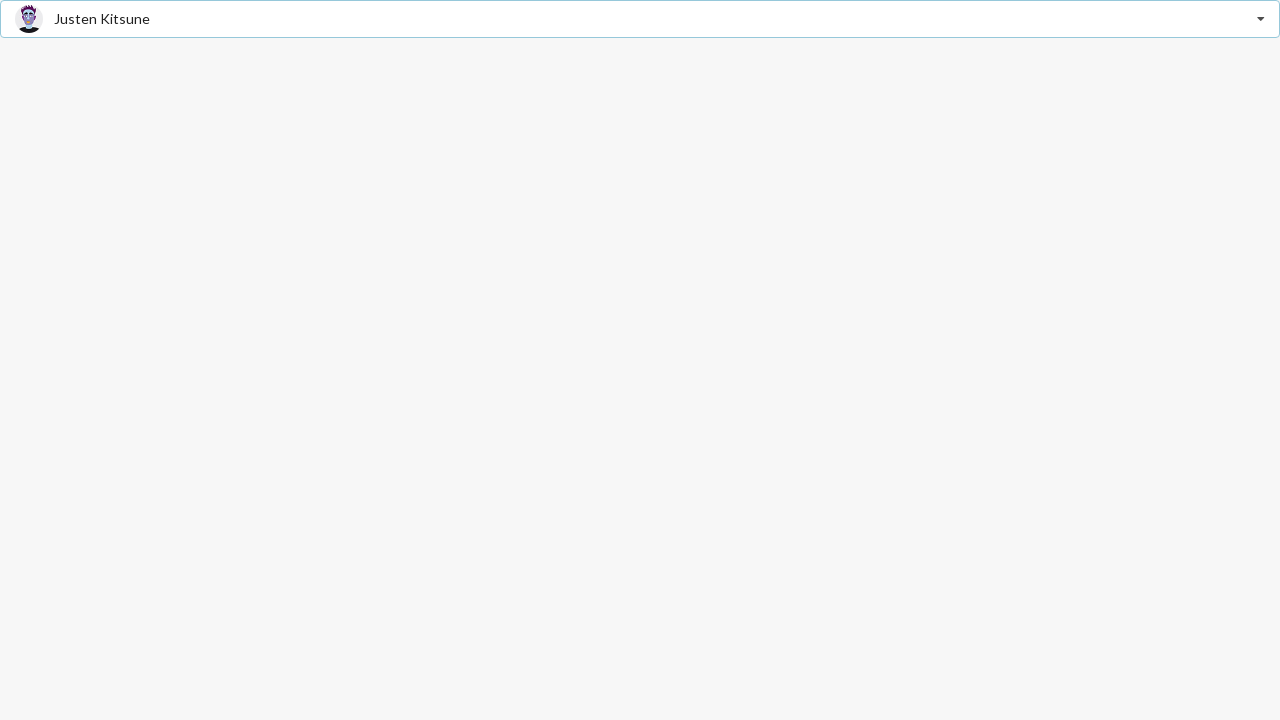